Tests scrolling to an iframe element on the page

Starting URL: https://awesomeqa.com/selenium/frame_with_nested_scrolling_frame_out_of_view.html

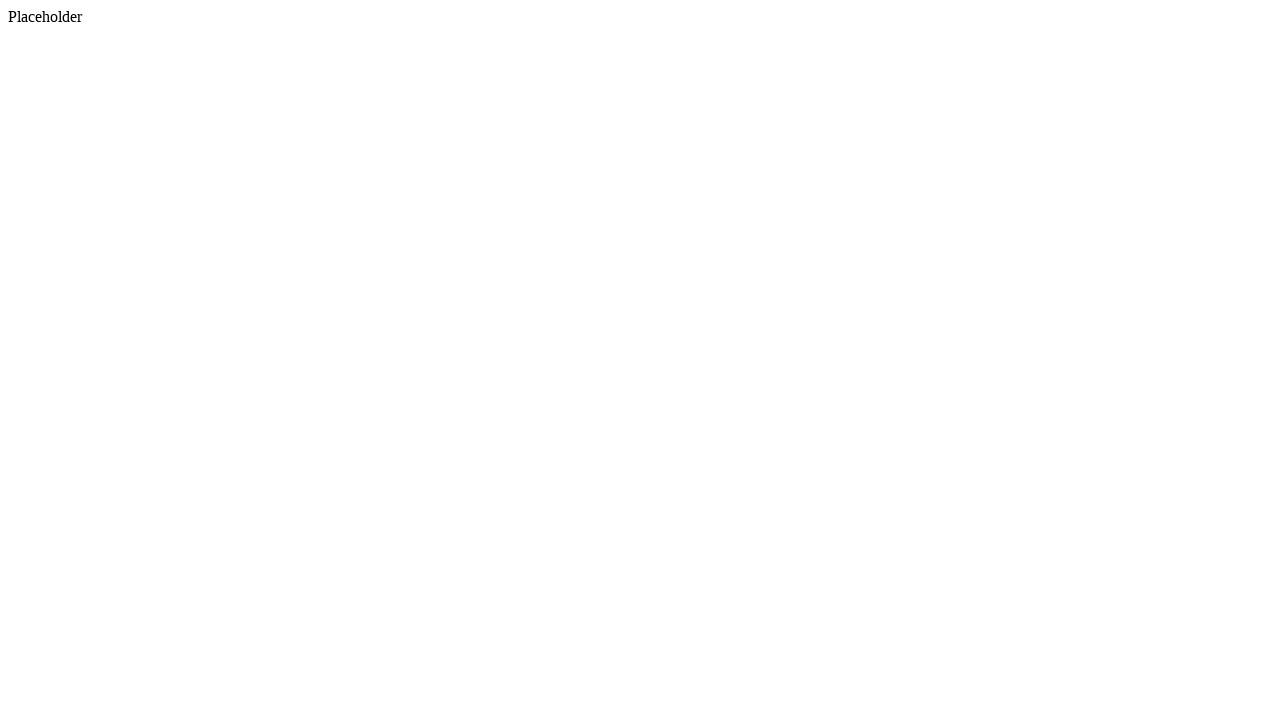

Located iframe with name 'nested_scrolling_frame'
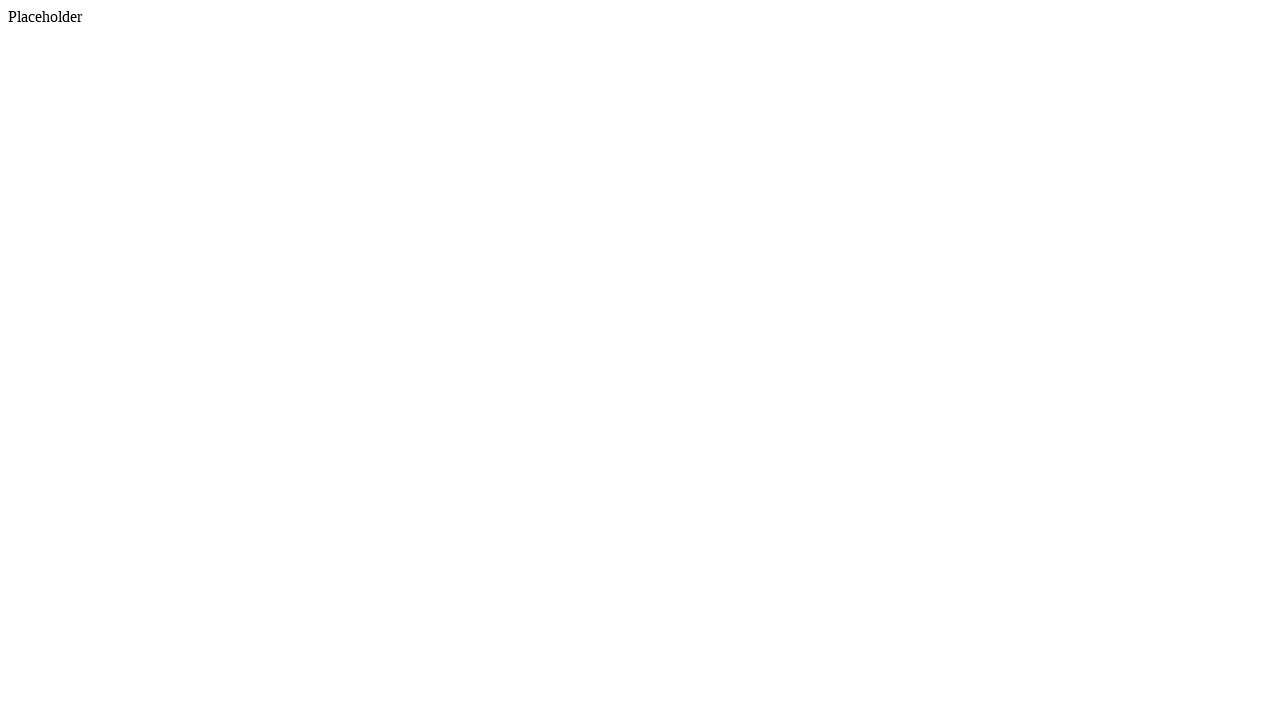

Scrolled to iframe element on the page
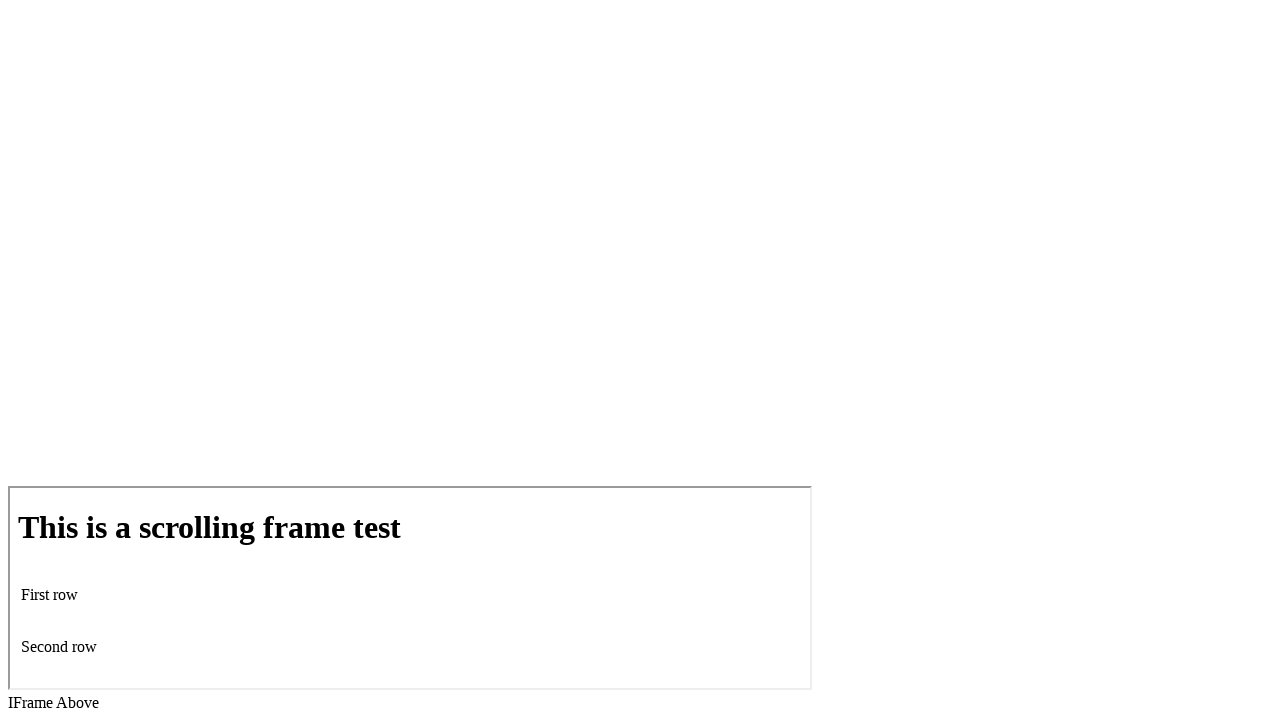

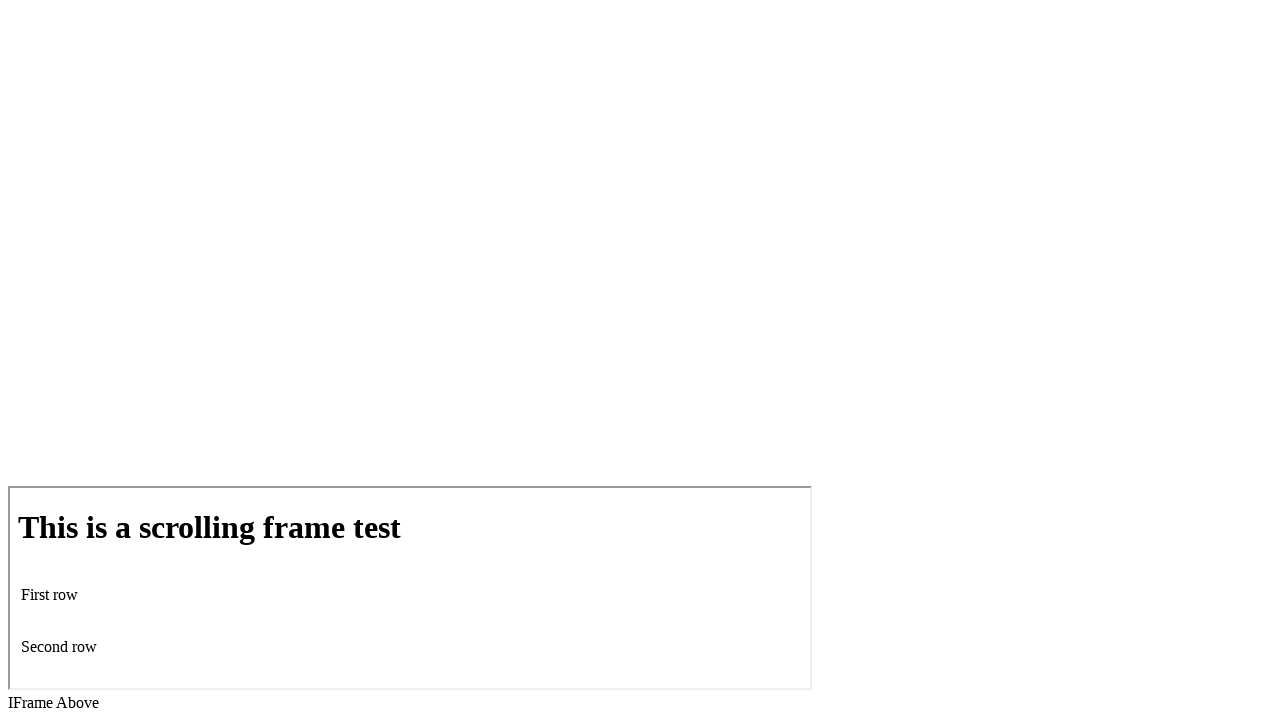